Navigates to a practice page and reads the text content of a dropdown select element

Starting URL: https://rahulshettyacademy.com/loginpagePractise/

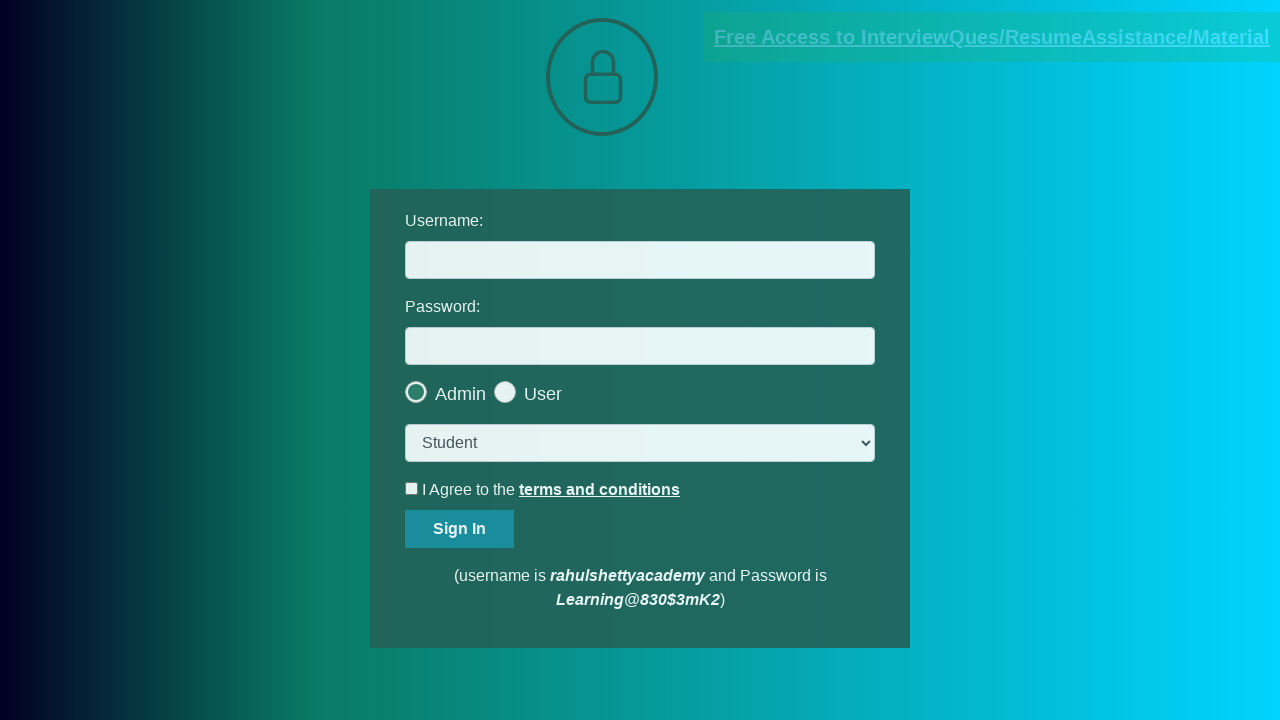

Waited for dropdown select element to be visible
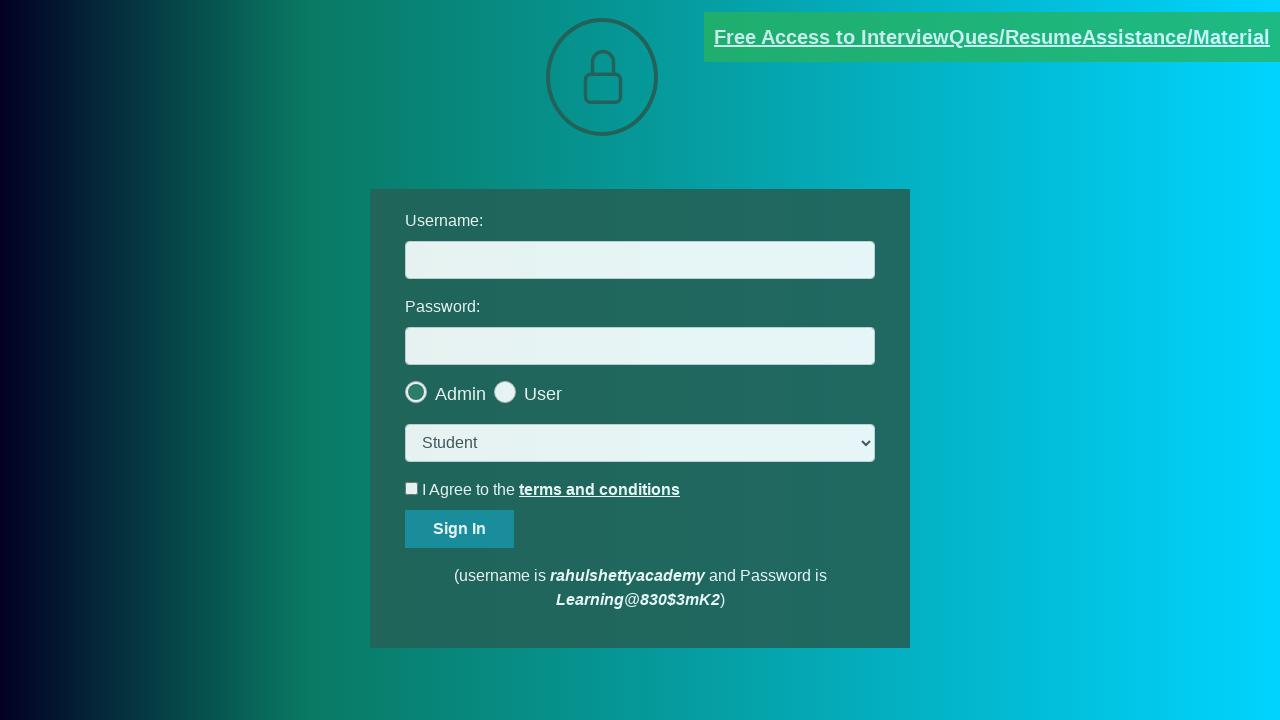

Read text content from dropdown select element
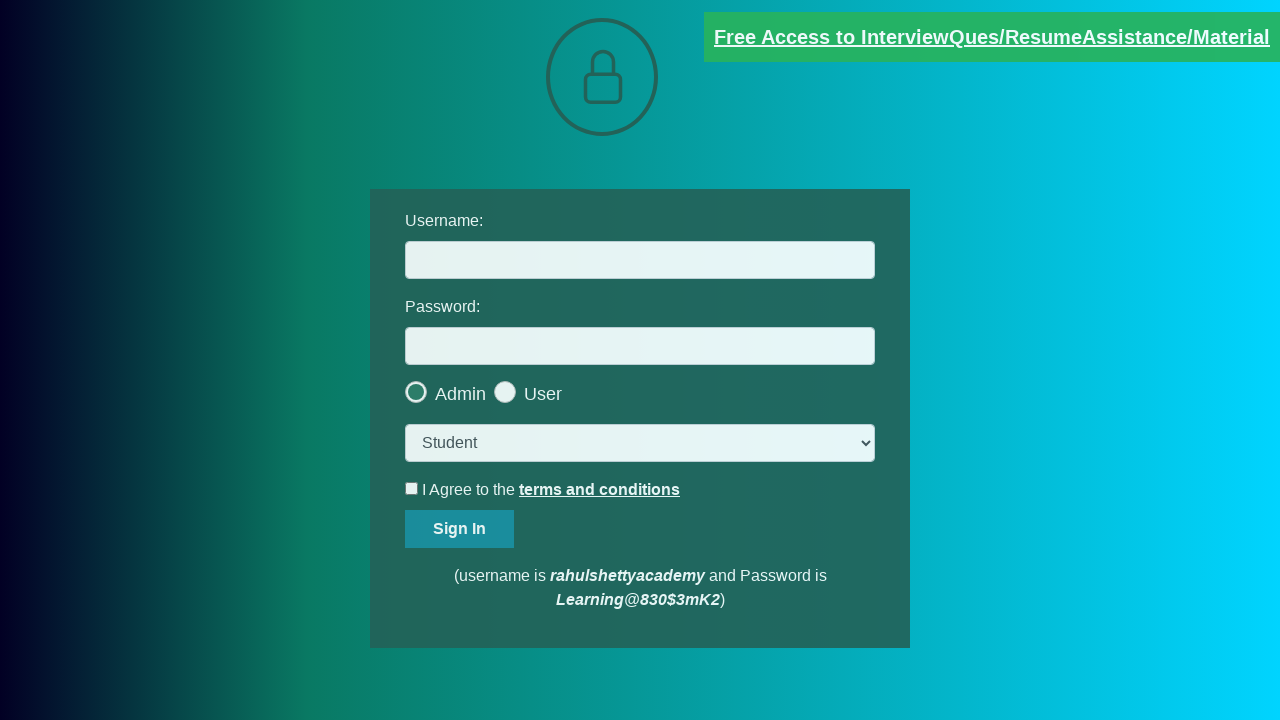

Printed dropdown text content
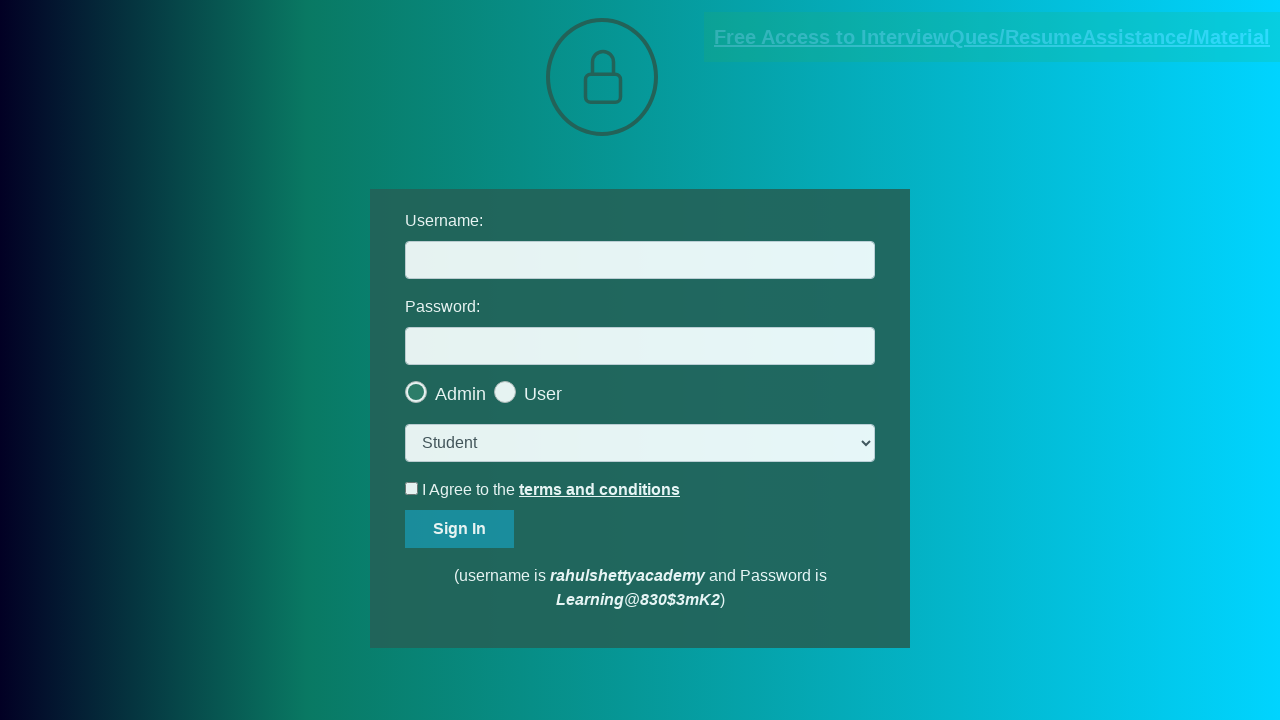

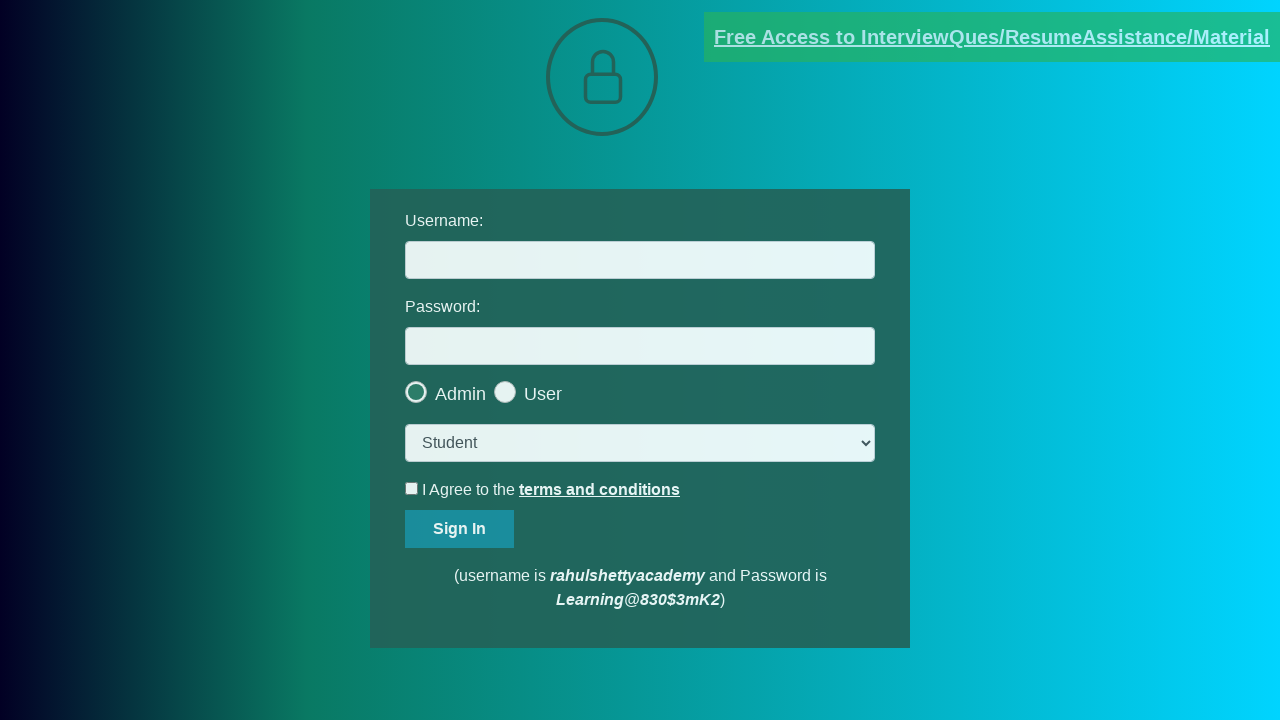